Tests accepting a JavaScript alert dialog by clicking a button that triggers the alert and verifying the result message

Starting URL: https://automationfc.github.io/basic-form/index.html

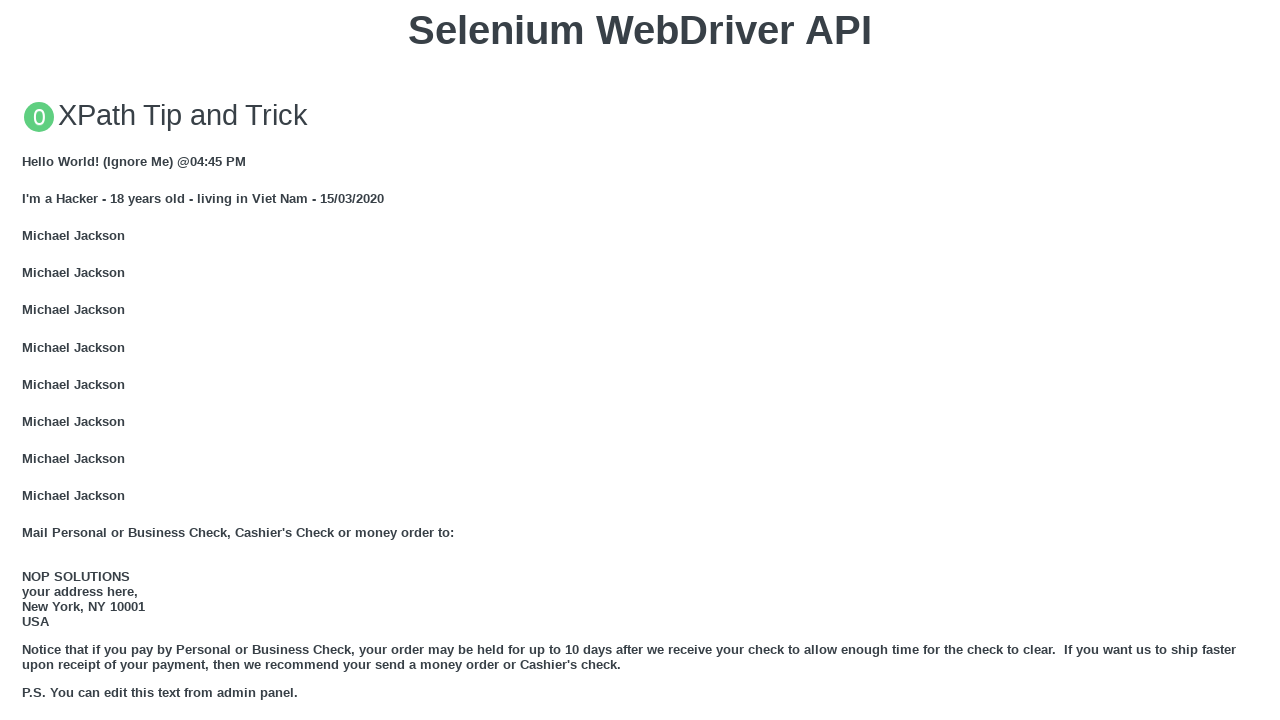

Set up dialog handler to automatically accept alerts
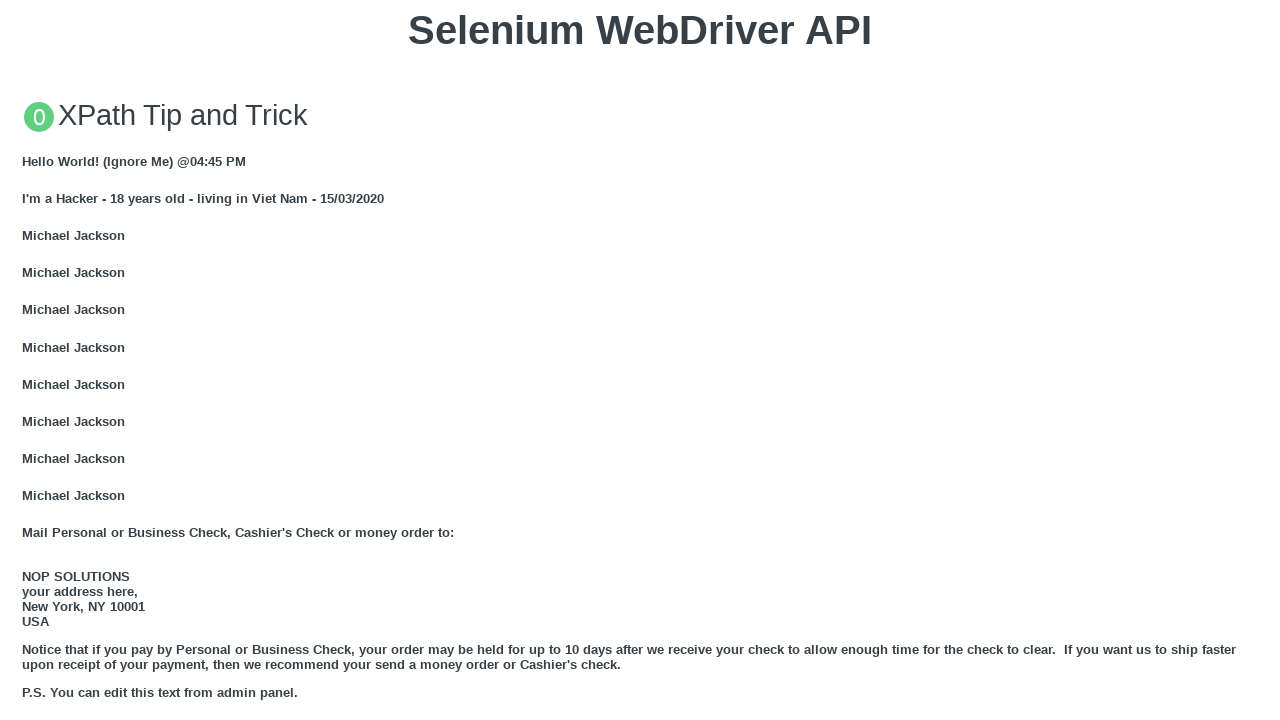

Clicked button to trigger JavaScript alert dialog at (640, 360) on button:has-text("Click for JS Alert")
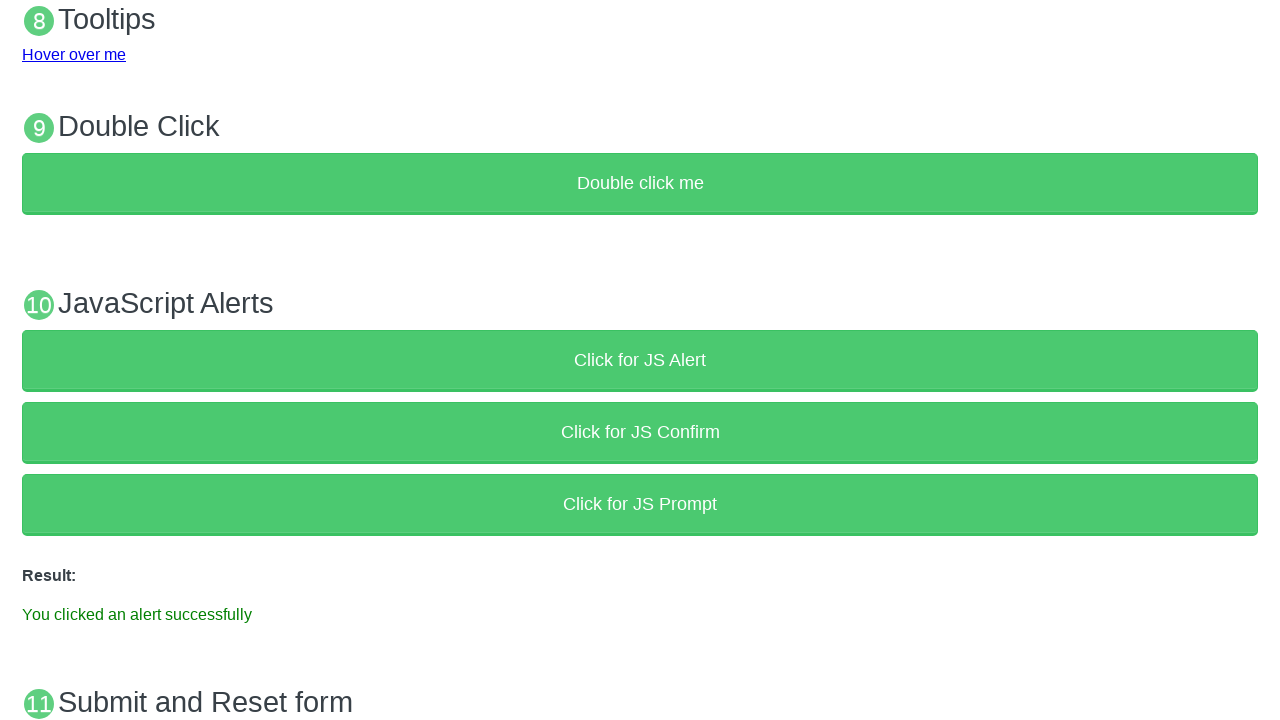

Alert was accepted and result message appeared on page
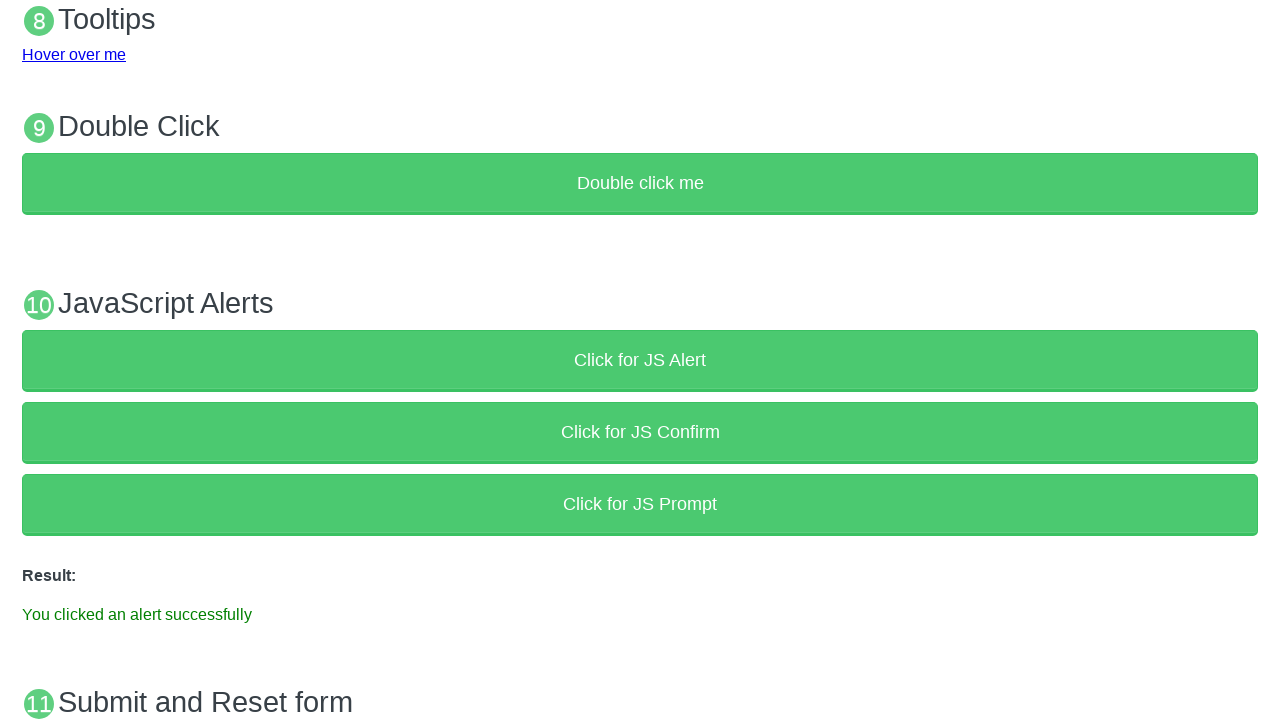

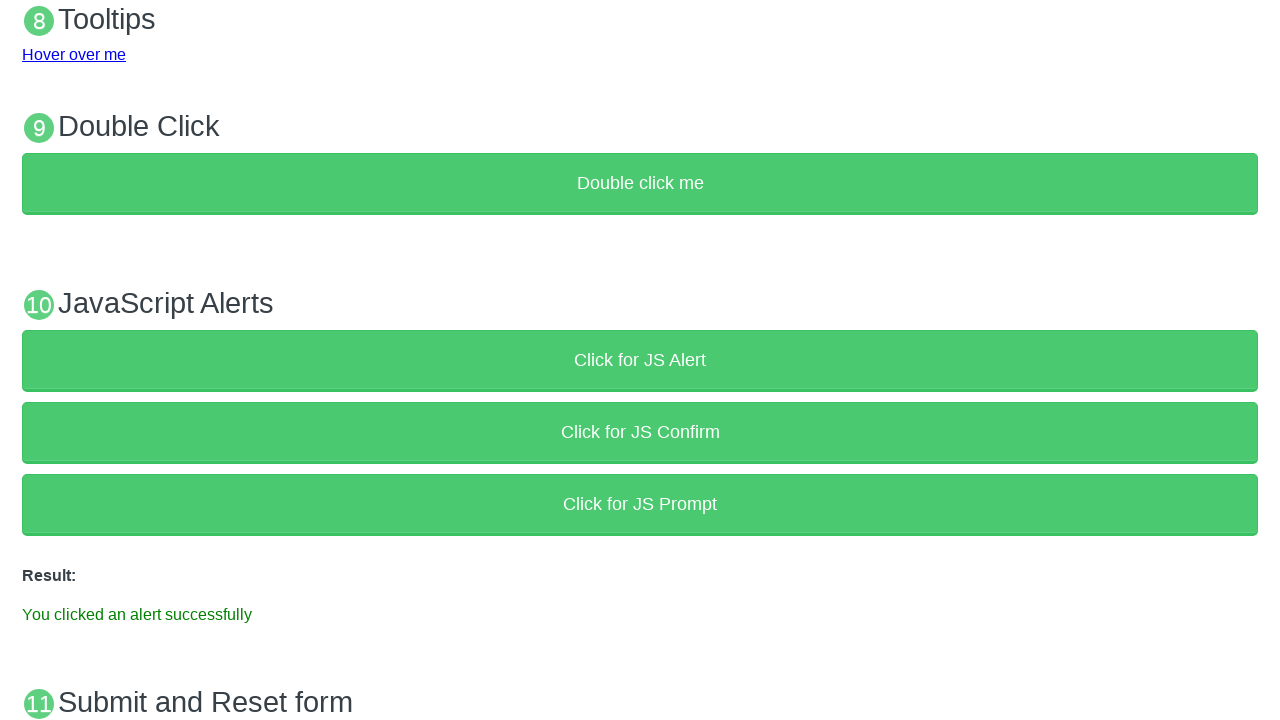